Tests dynamic loading where element is rendered after loading by clicking start button and waiting for element with specific text to appear

Starting URL: https://the-internet.herokuapp.com/dynamic_loading/2

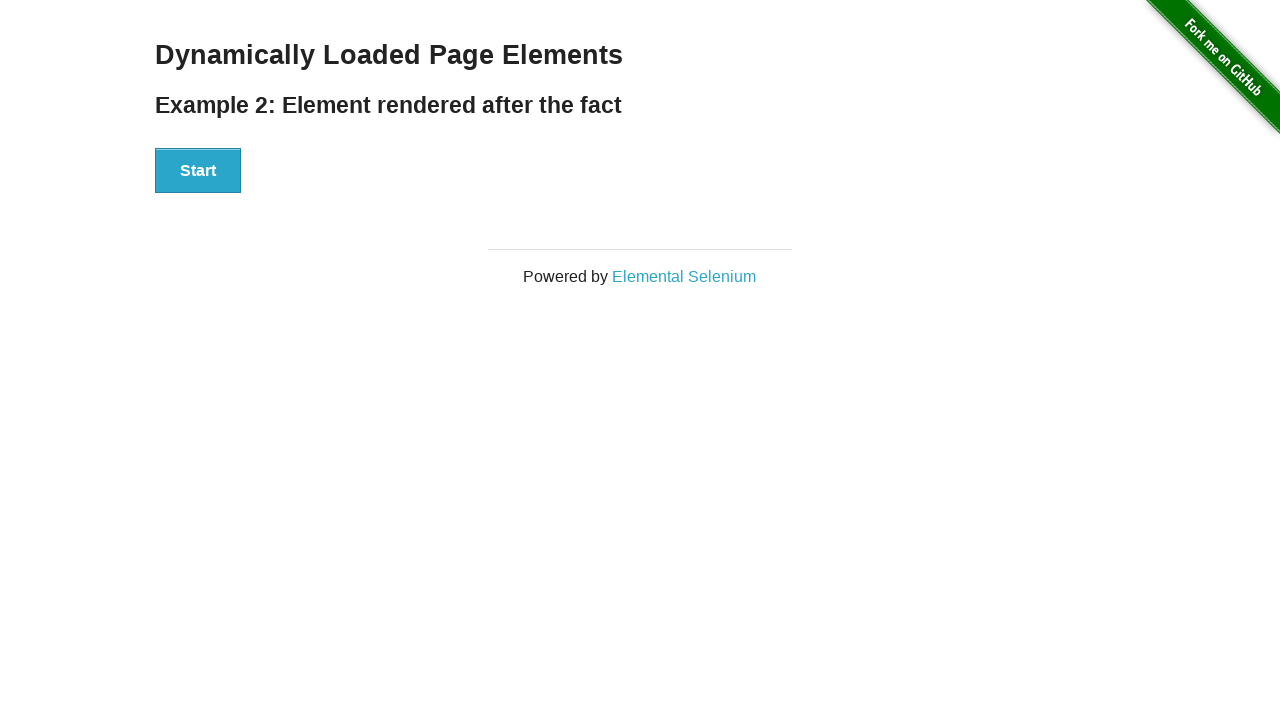

Clicked start button to begin dynamic loading at (198, 171) on xpath=//div[@id='start']/button
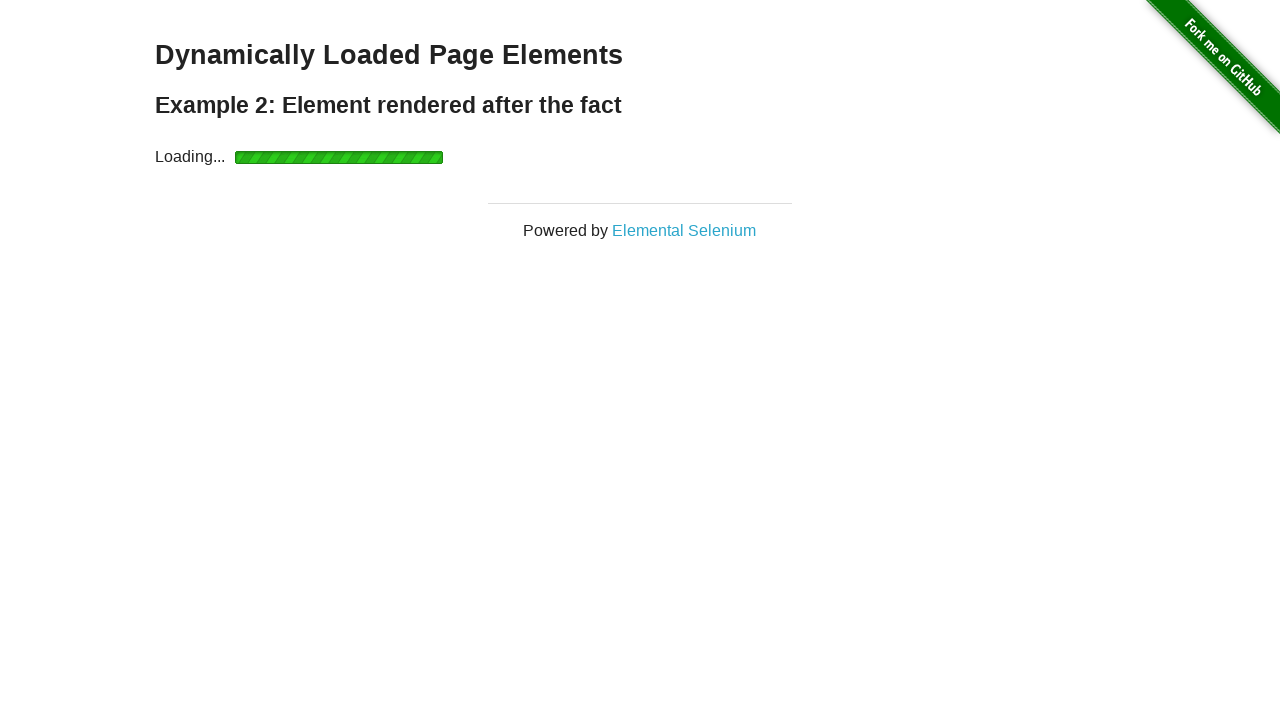

Waited for finish element to appear after dynamic loading
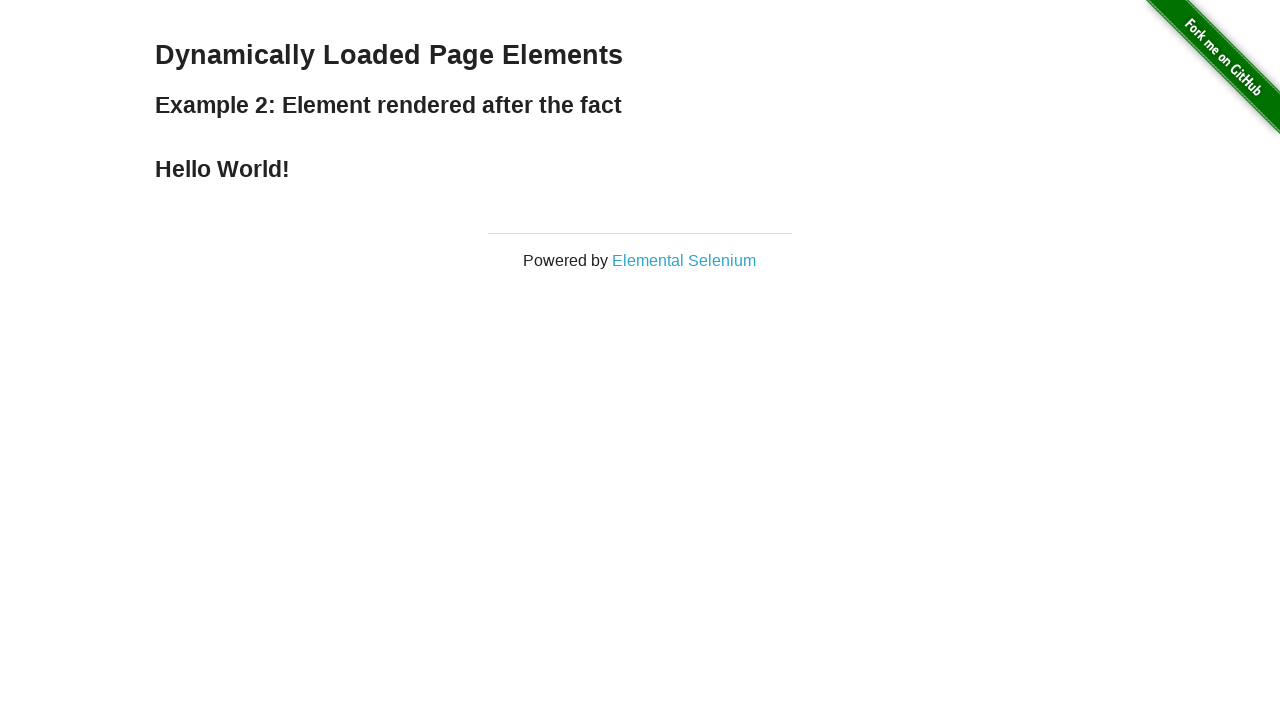

Retrieved text content from finish element
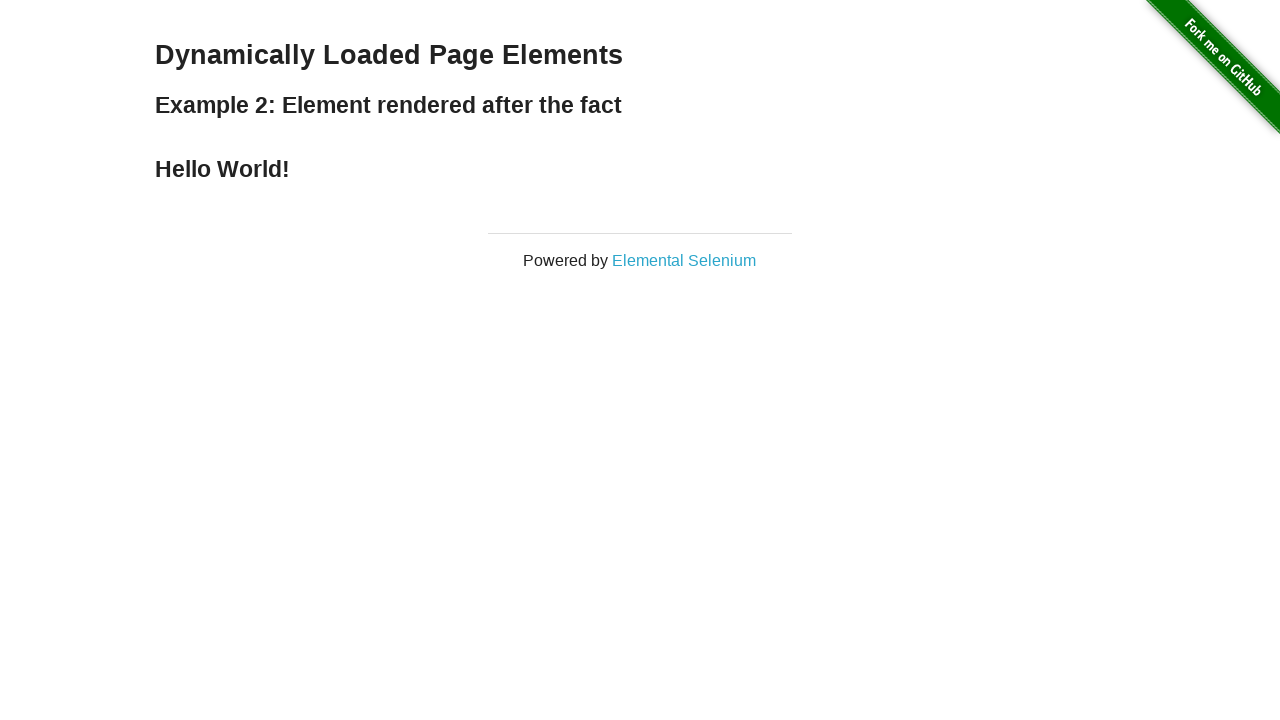

Asserted that finish element contains 'Hello World!'
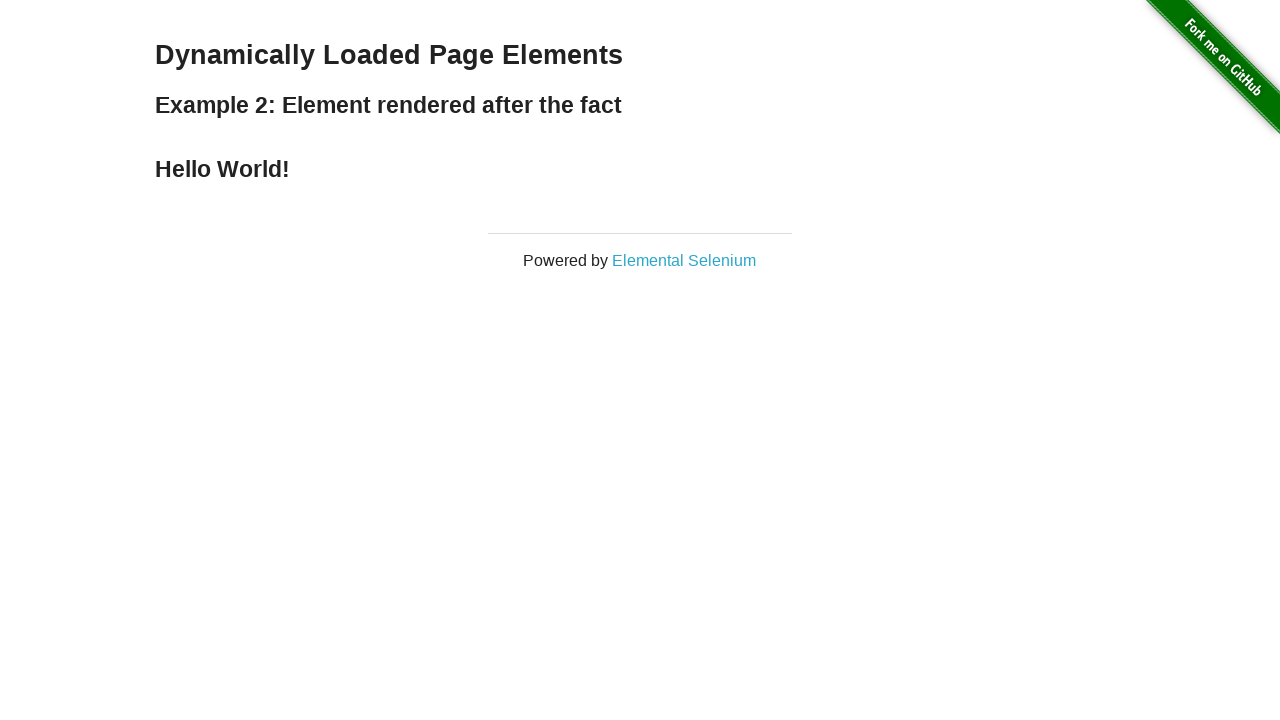

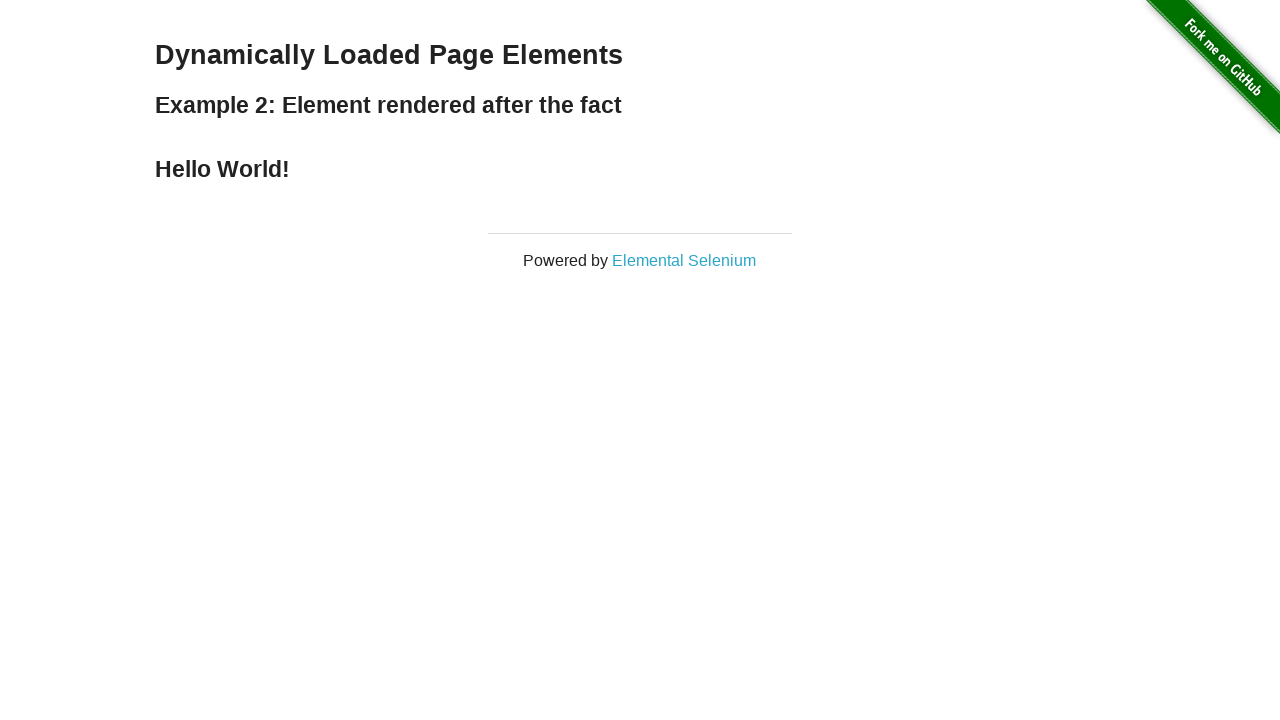